Navigates to the Demoblaze store website and verifies the page title equals "STORE" to confirm landing on the correct page

Starting URL: https://www.demoblaze.com/

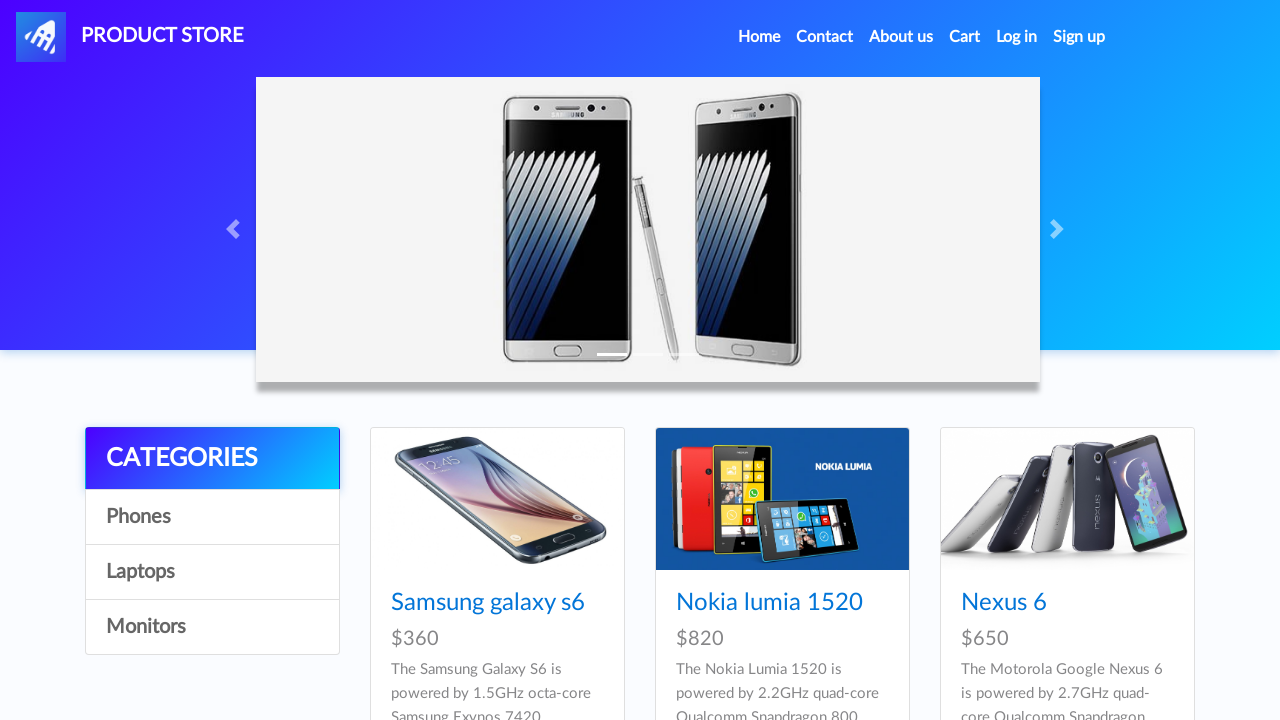

Navigated to Demoblaze store website
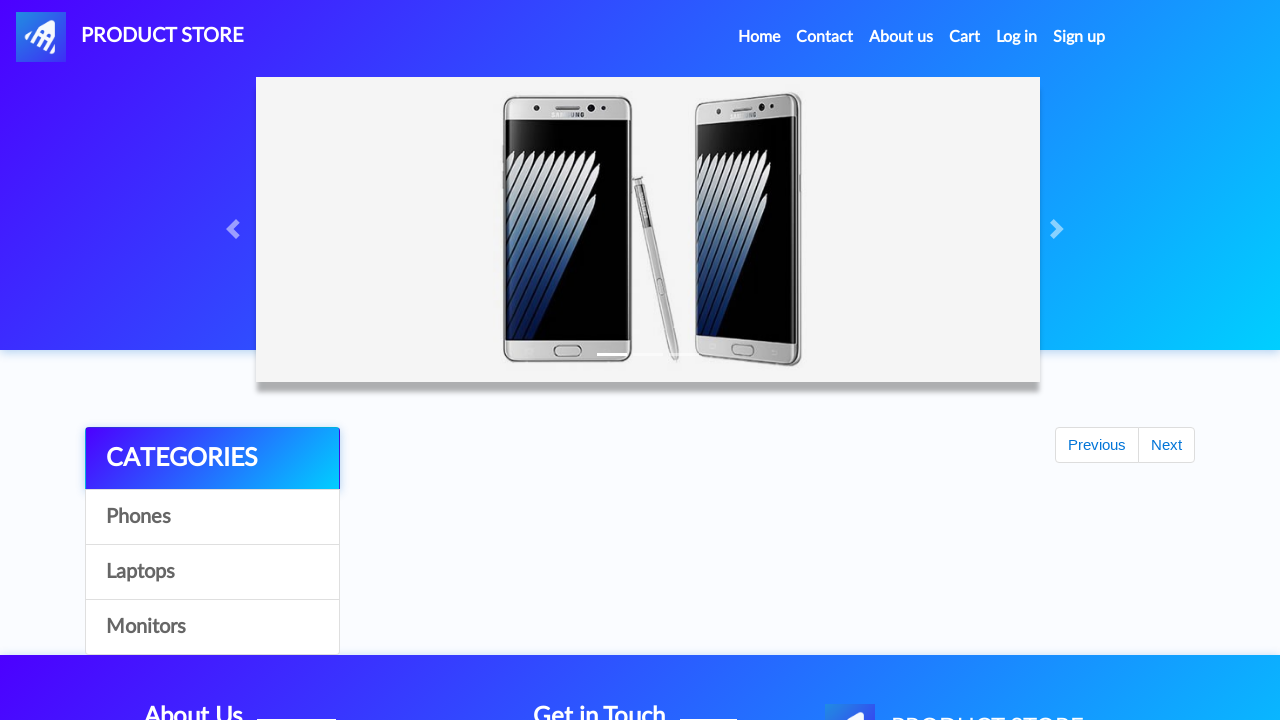

Verified page title equals 'STORE' - correct landing page confirmed
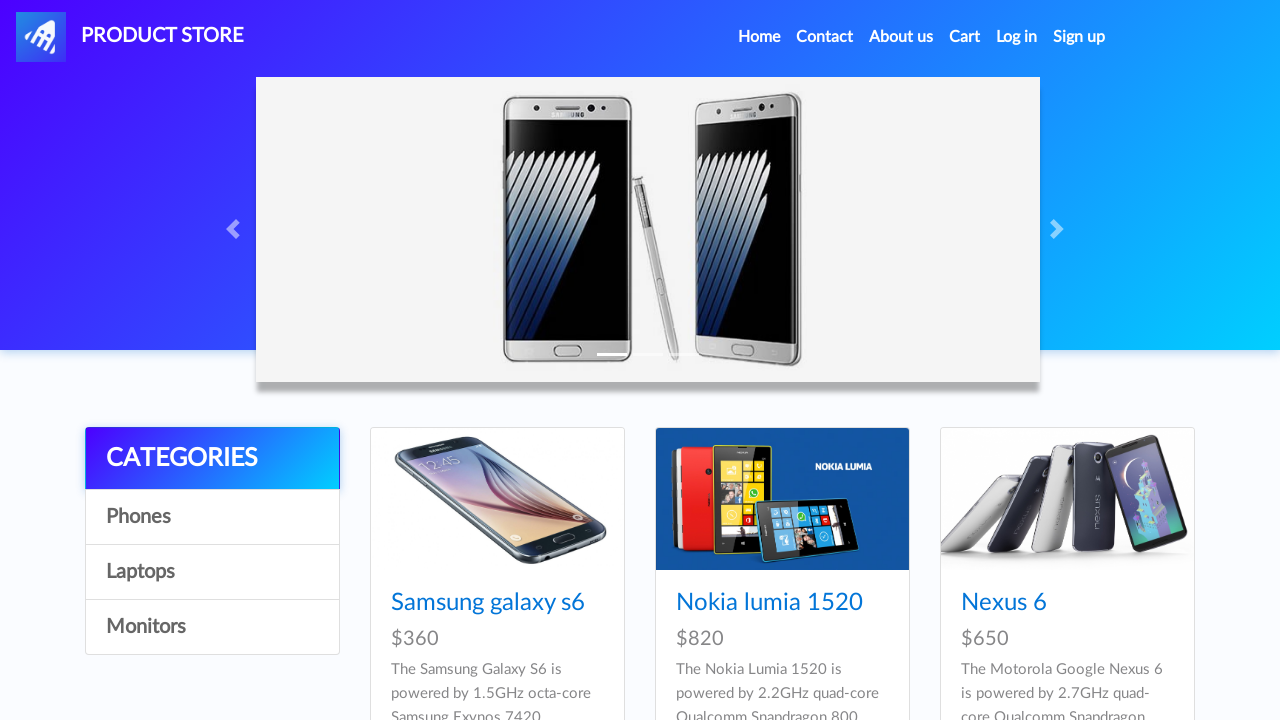

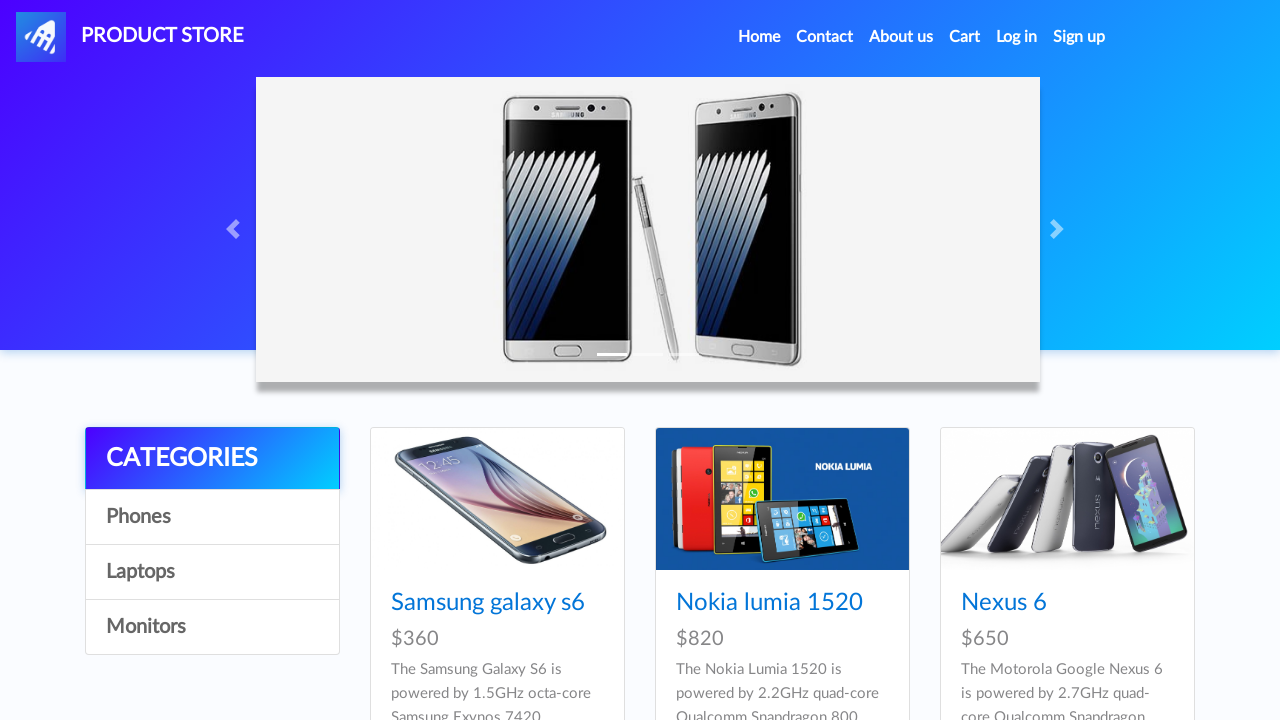